Tests radio button selection functionality by clicking through three radio button options sequentially

Starting URL: http://formy-project.herokuapp.com/form

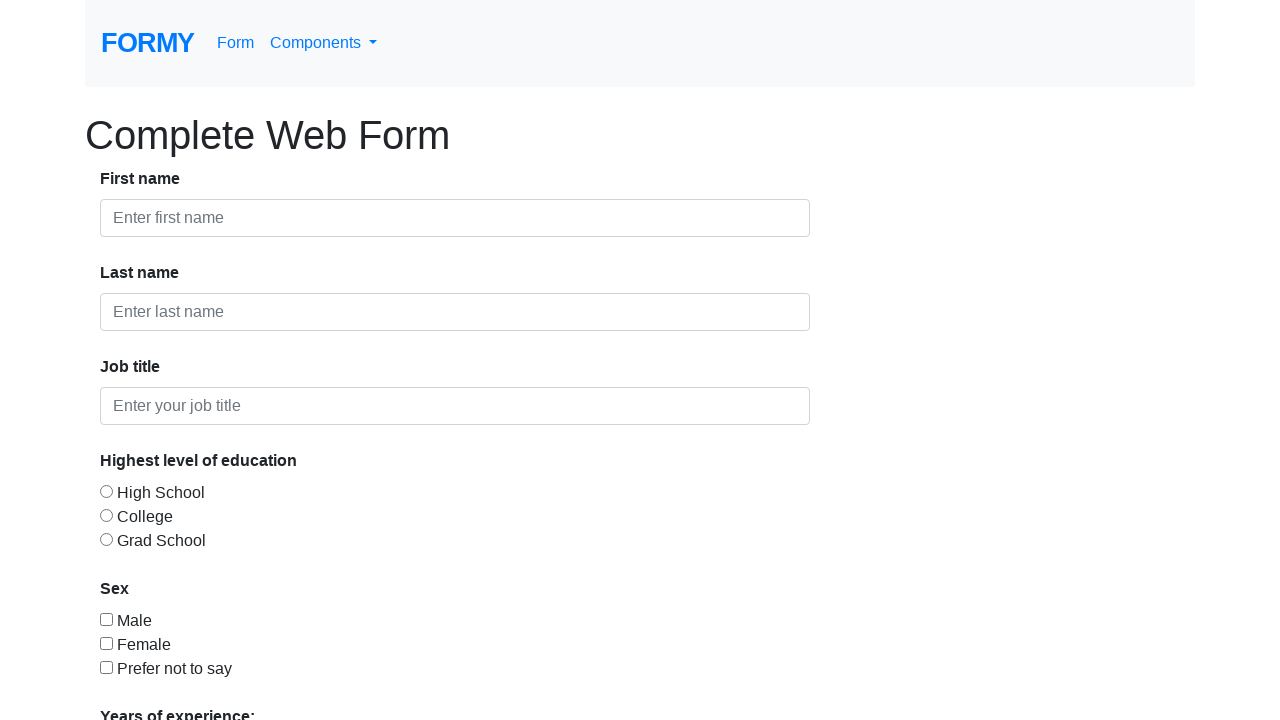

Clicked first radio button at (106, 491) on #radio-button-1
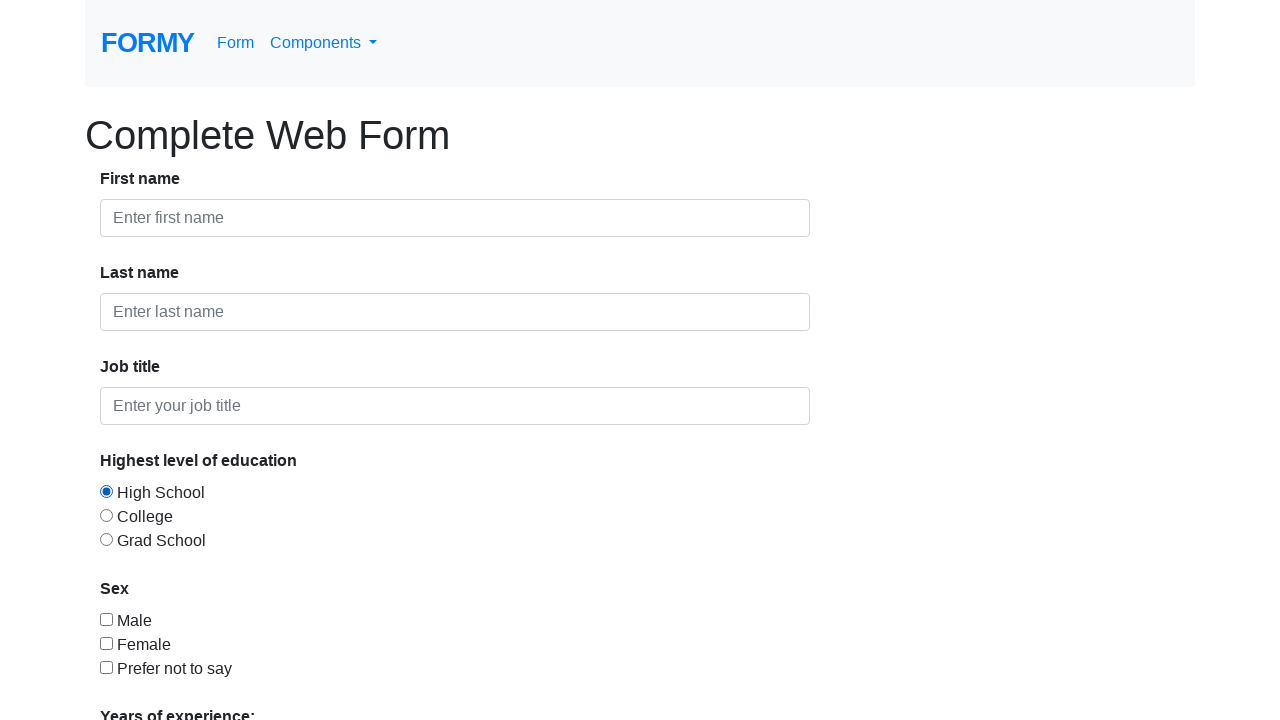

Clicked second radio button at (106, 515) on #radio-button-2
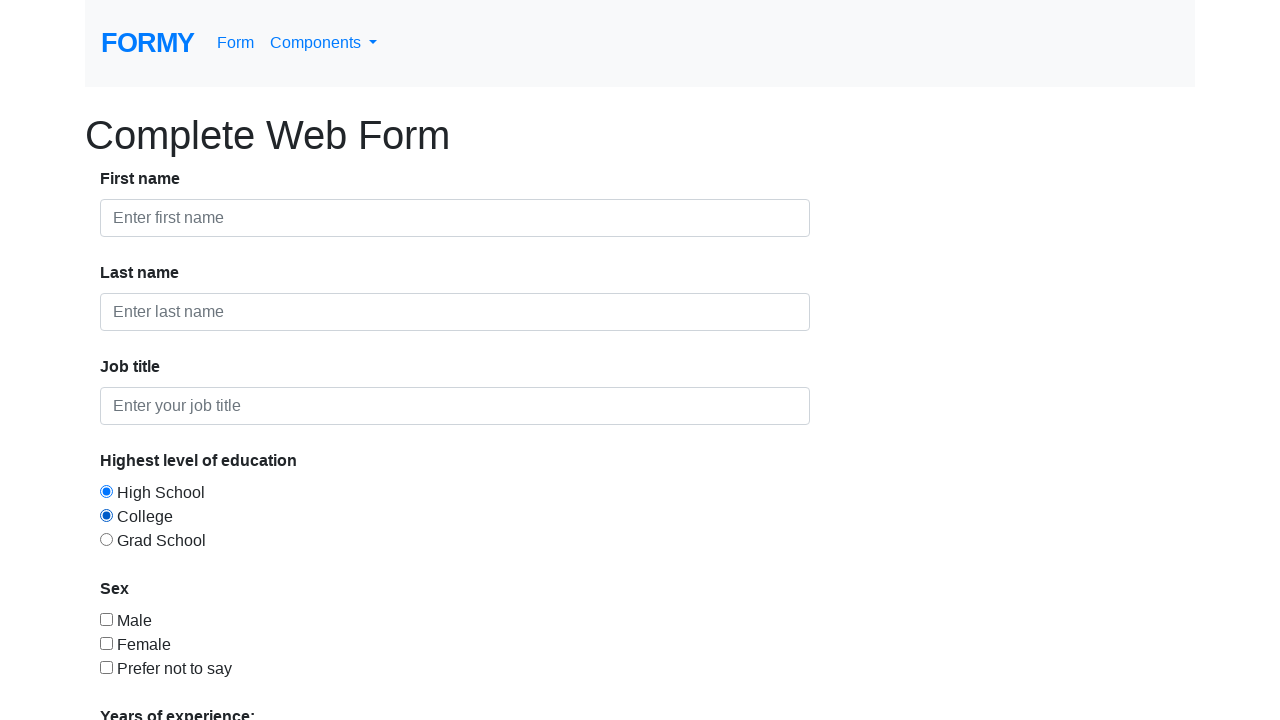

Clicked third radio button at (106, 539) on #radio-button-3
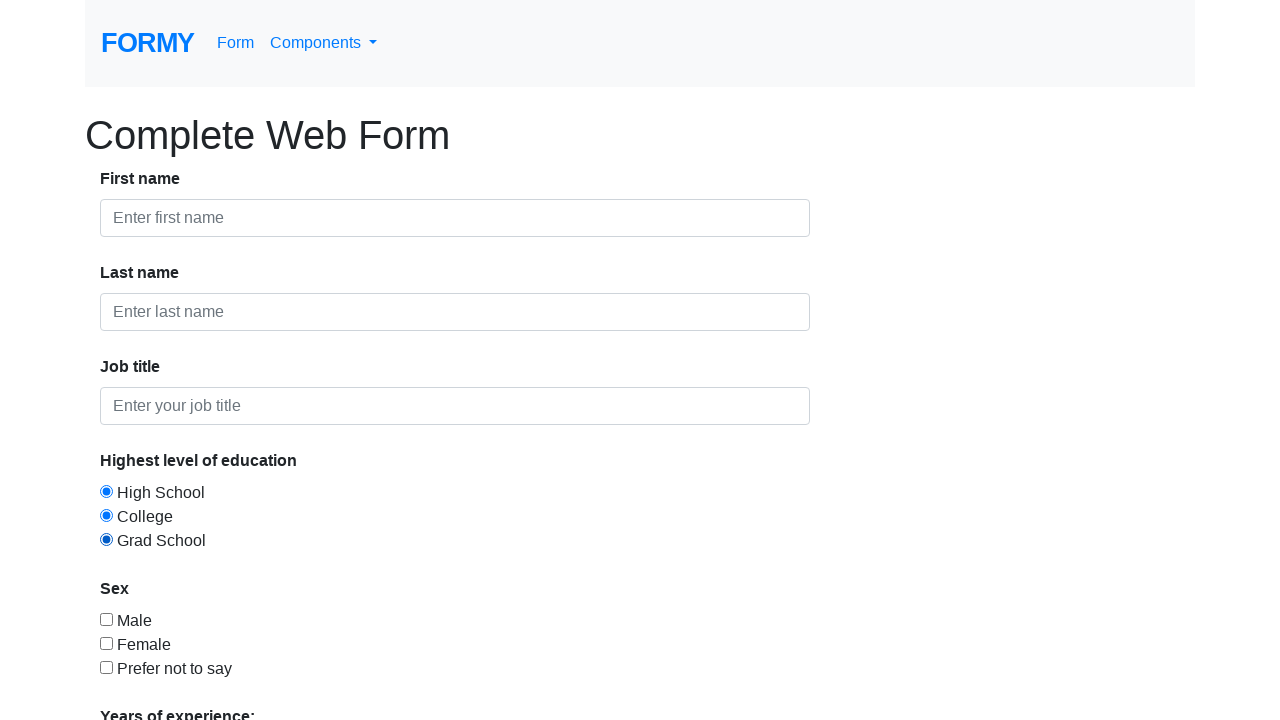

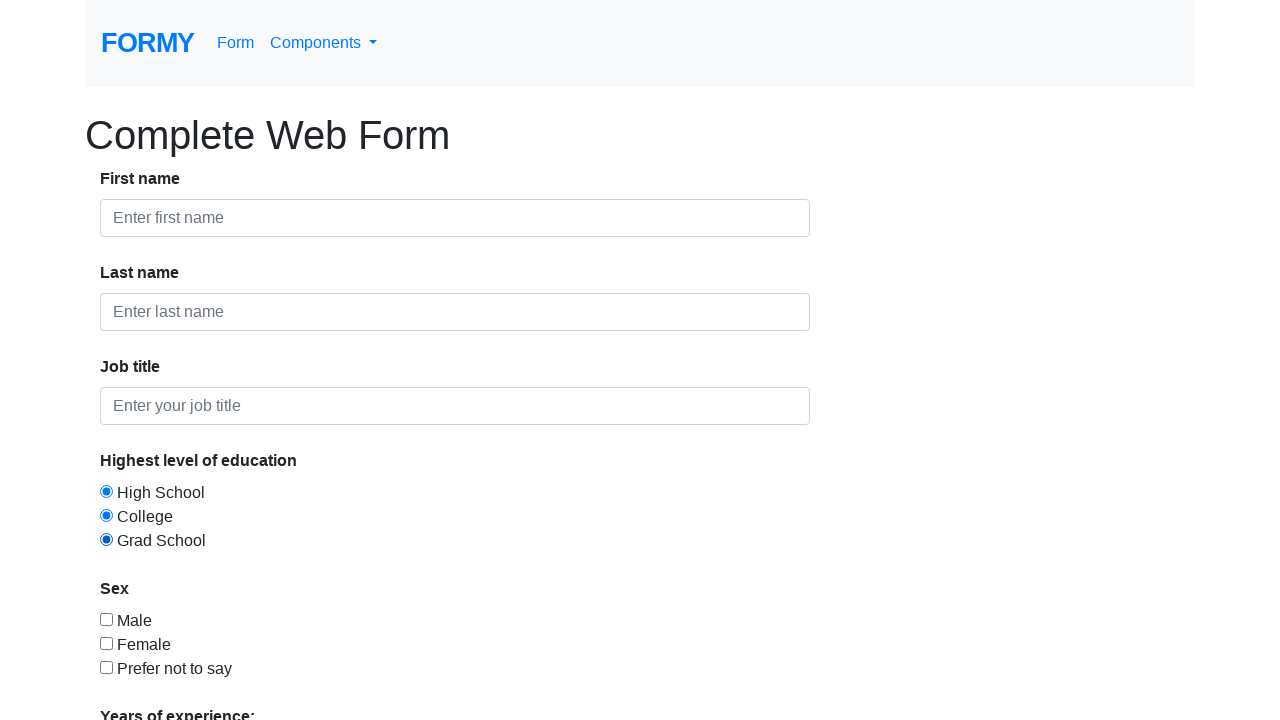